Tests JavaScript confirmation alert handling by clicking a button to trigger the alert, accepting it, and verifying the result text is displayed correctly on the page.

Starting URL: http://the-internet.herokuapp.com/javascript_alerts

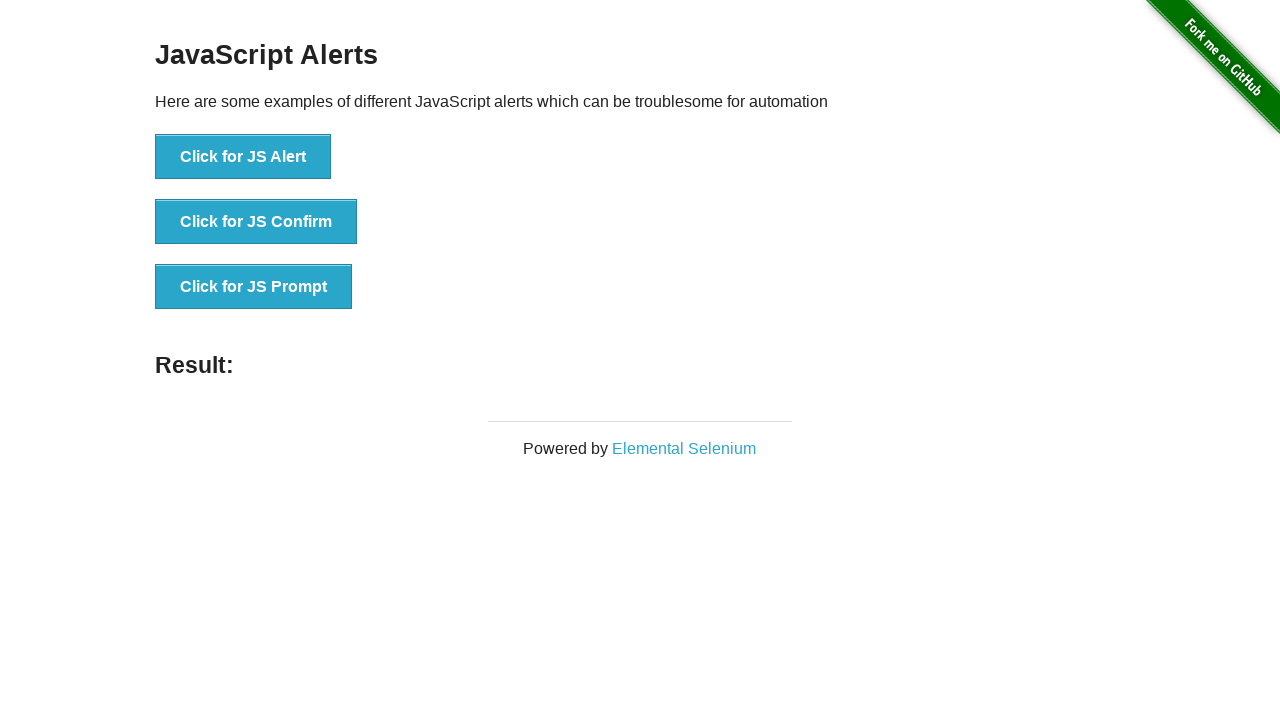

Clicked the second button to trigger JavaScript confirmation alert at (256, 222) on .example li:nth-child(2) button
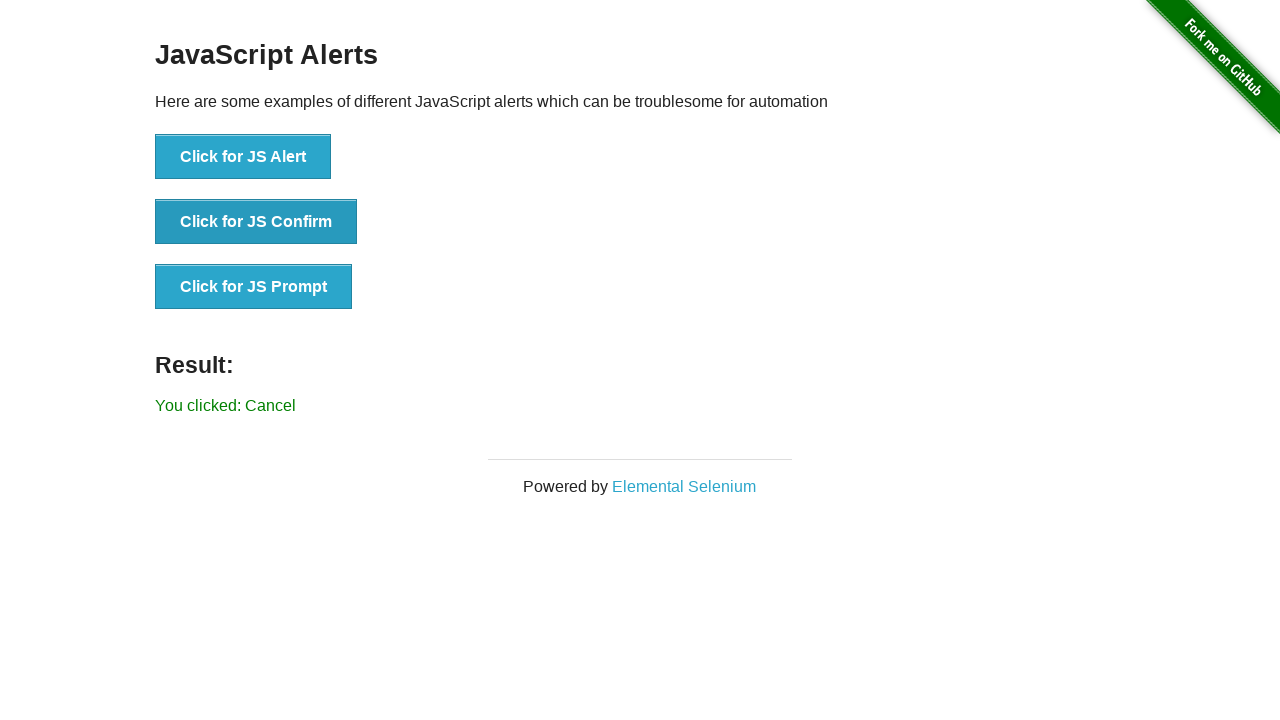

Set up dialog handler to accept confirmation alerts
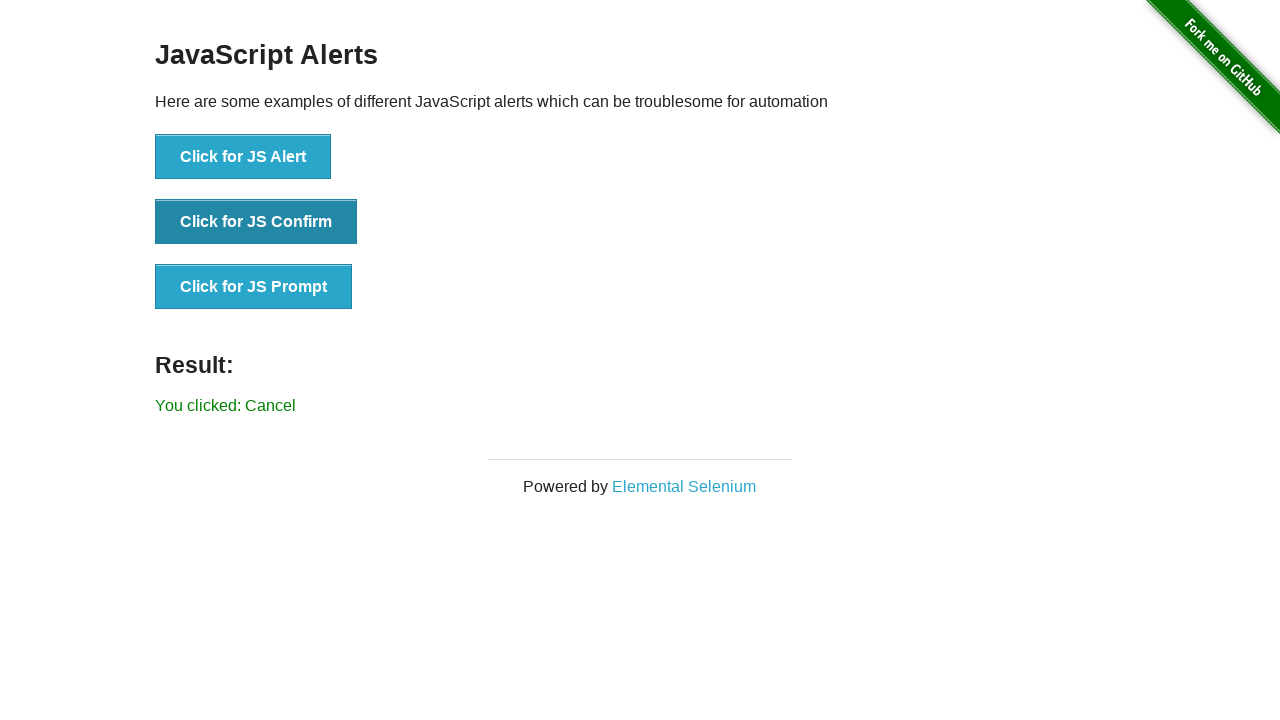

Clicked the second button again to trigger the dialog at (256, 222) on .example li:nth-child(2) button
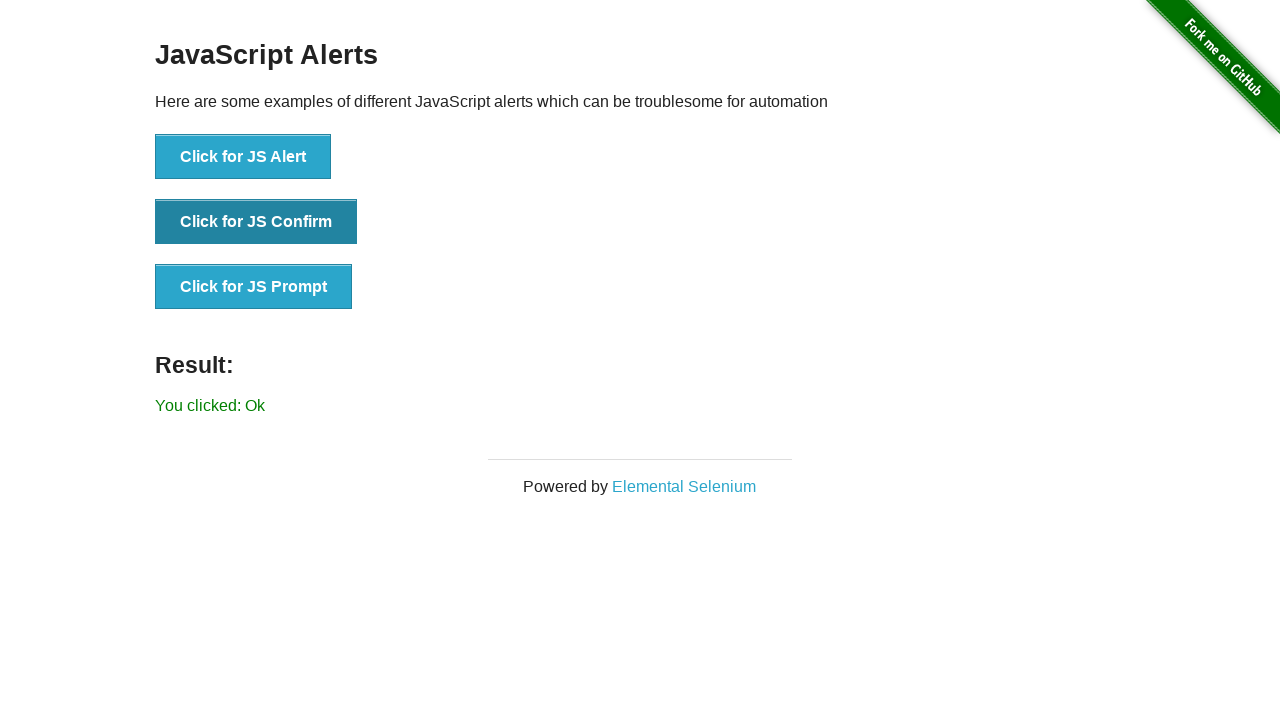

Waited for result text to appear on the page
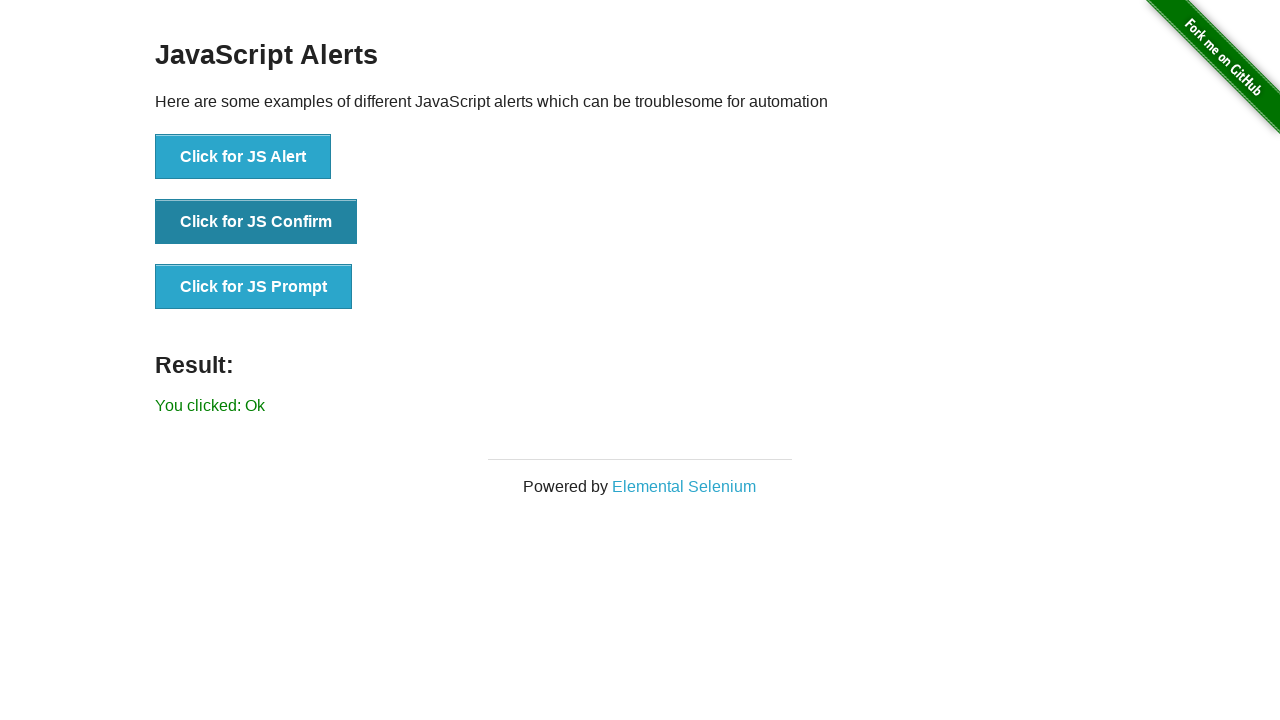

Retrieved result text from the page
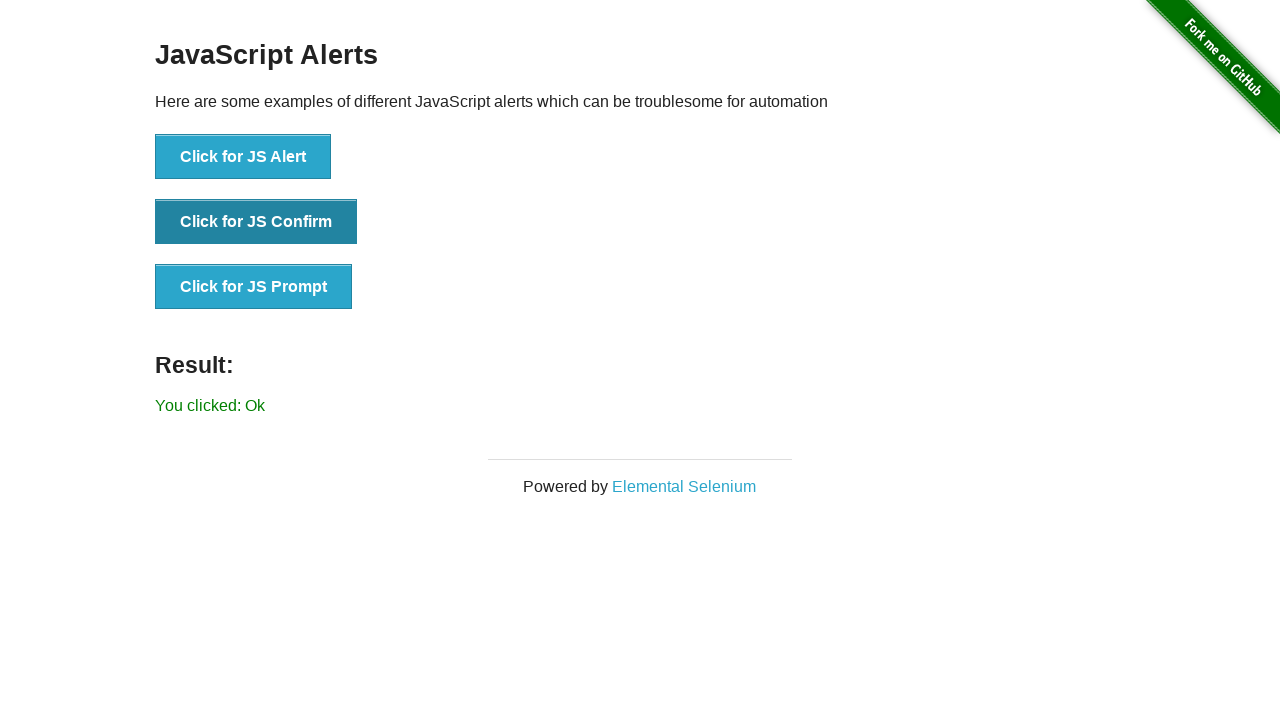

Verified result text matches expected value 'You clicked: Ok'
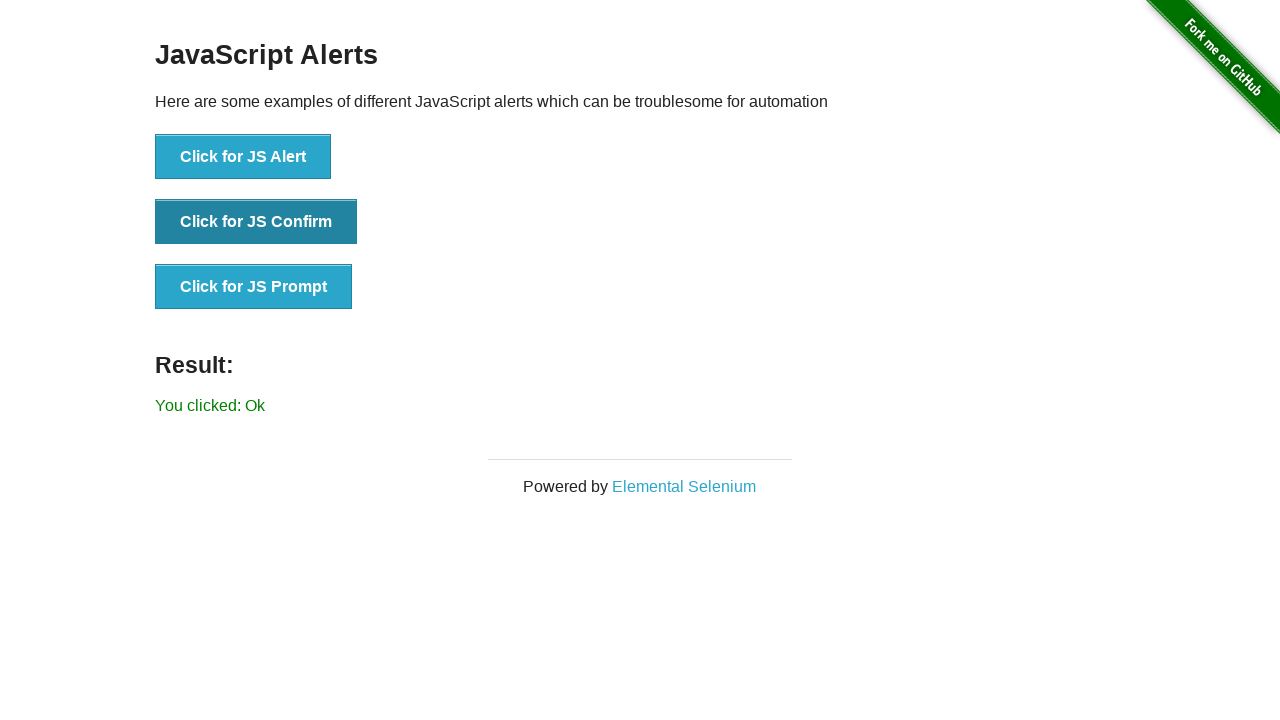

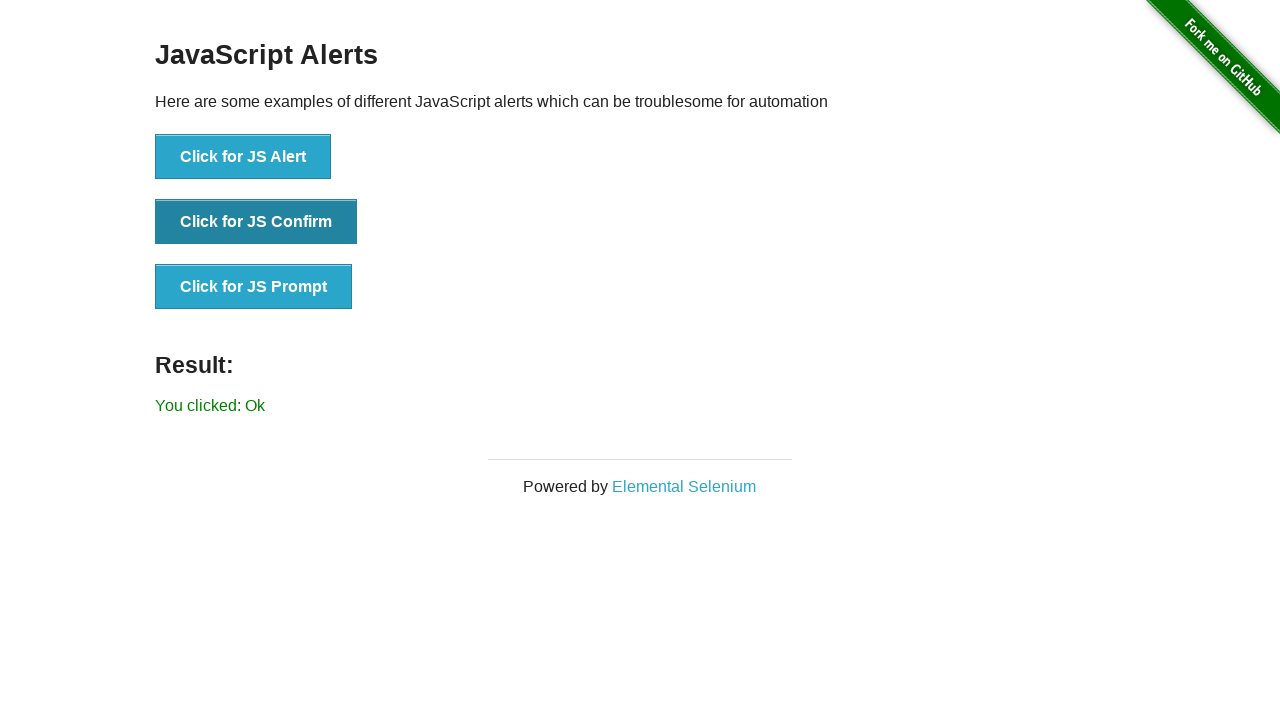